Tests the add/remove elements functionality by clicking the "Add Element" button to create a delete button, verifying it appears, then clicking delete to remove it and verifying it's gone.

Starting URL: http://the-internet.herokuapp.com/add_remove_elements/

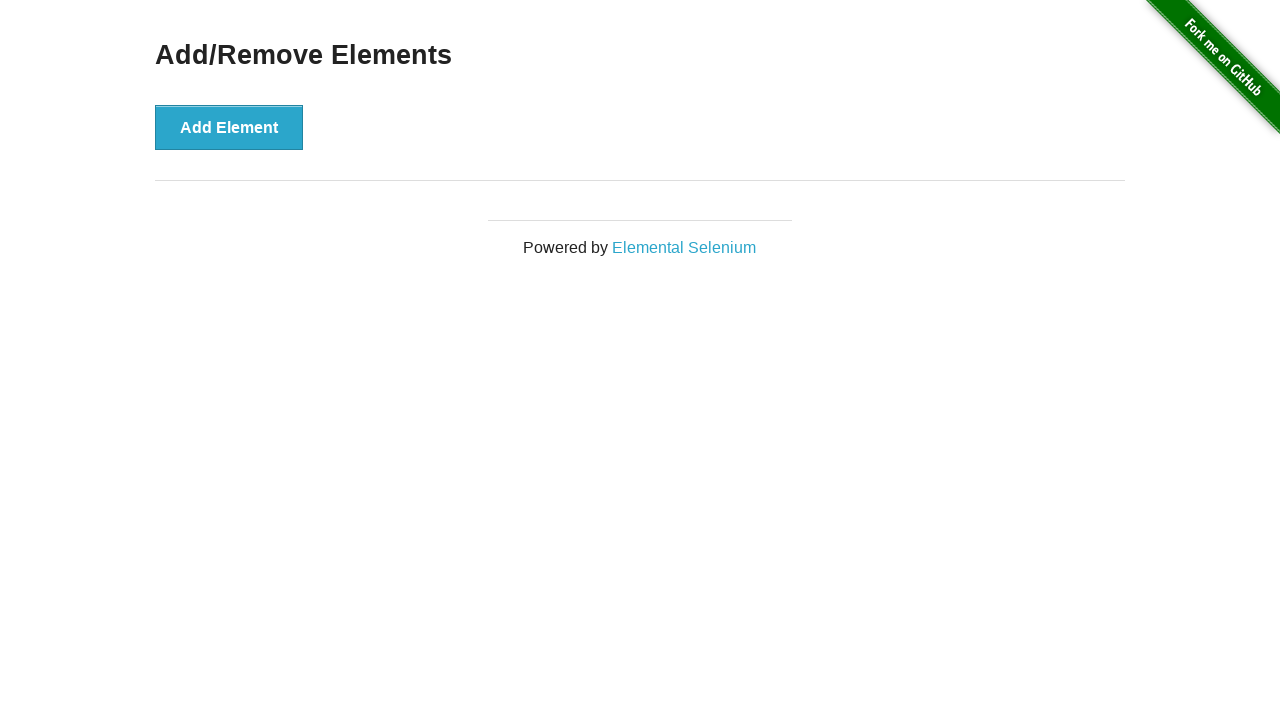

Clicked 'Add Element' button to create a delete button at (229, 127) on xpath=//button[@onclick='addElement()']
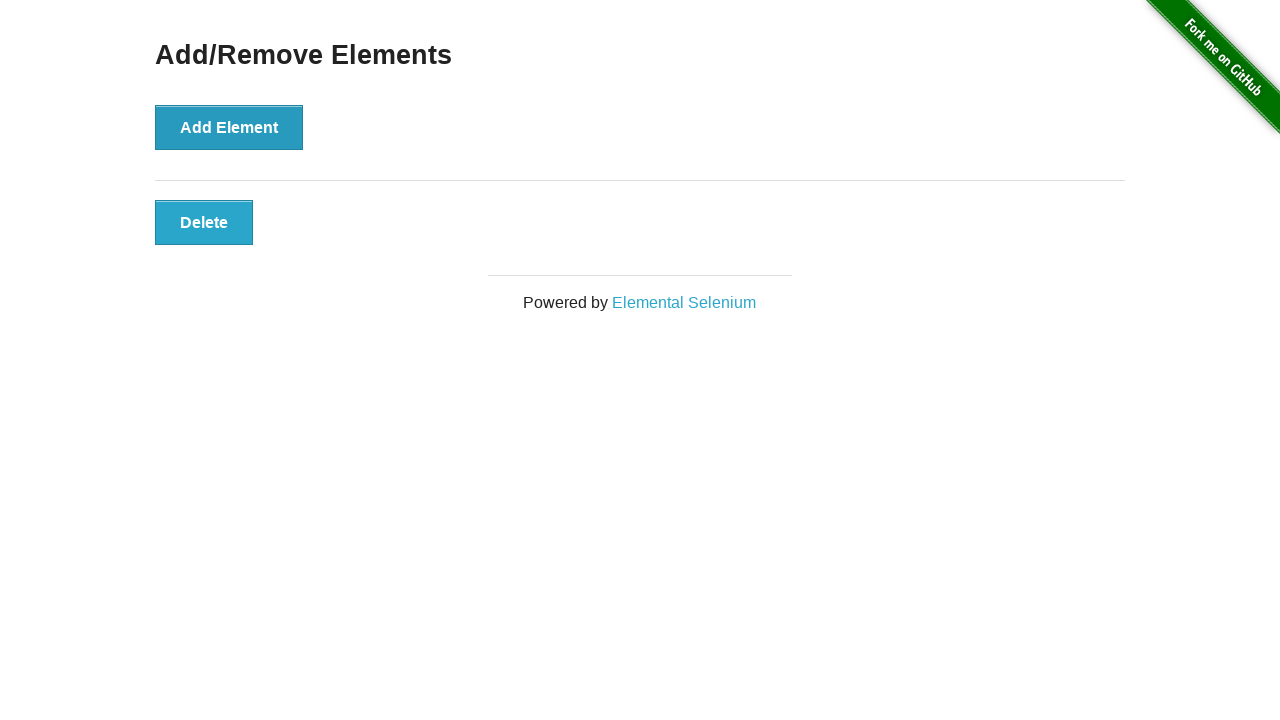

Delete button appeared after adding element
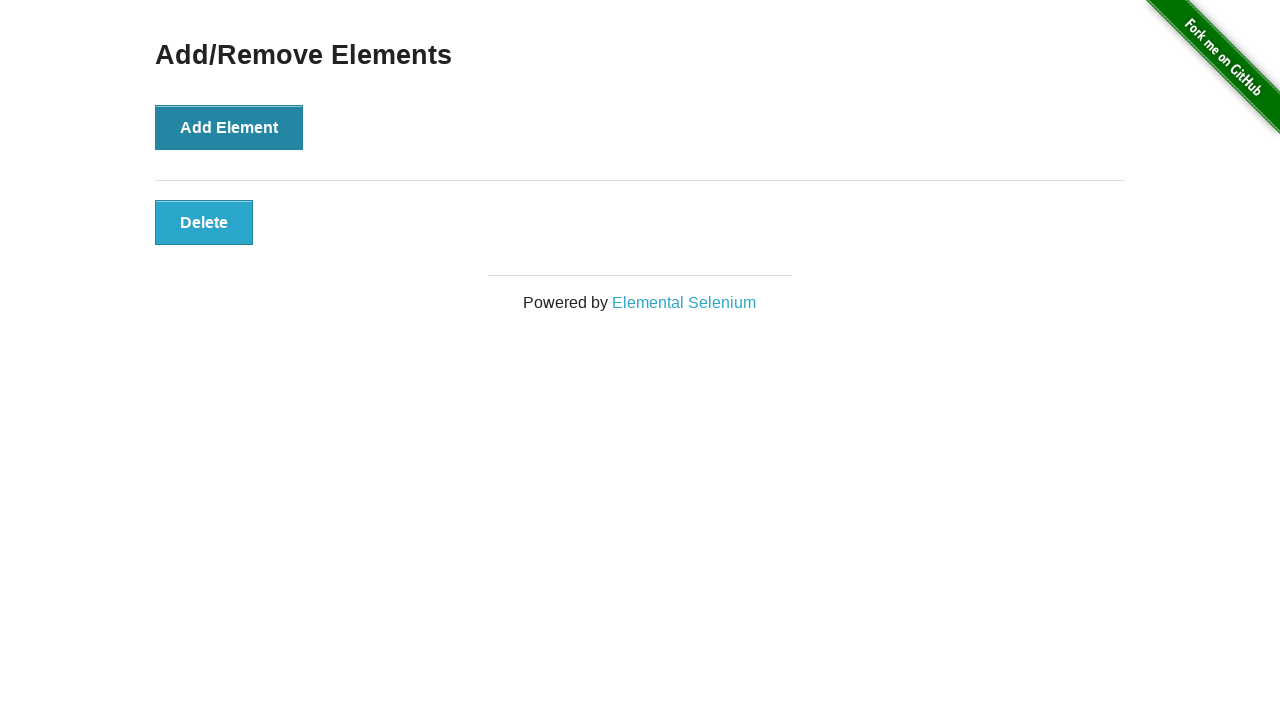

Clicked the Delete button to remove the element at (204, 222) on xpath=//button[@onclick='deleteElement()']
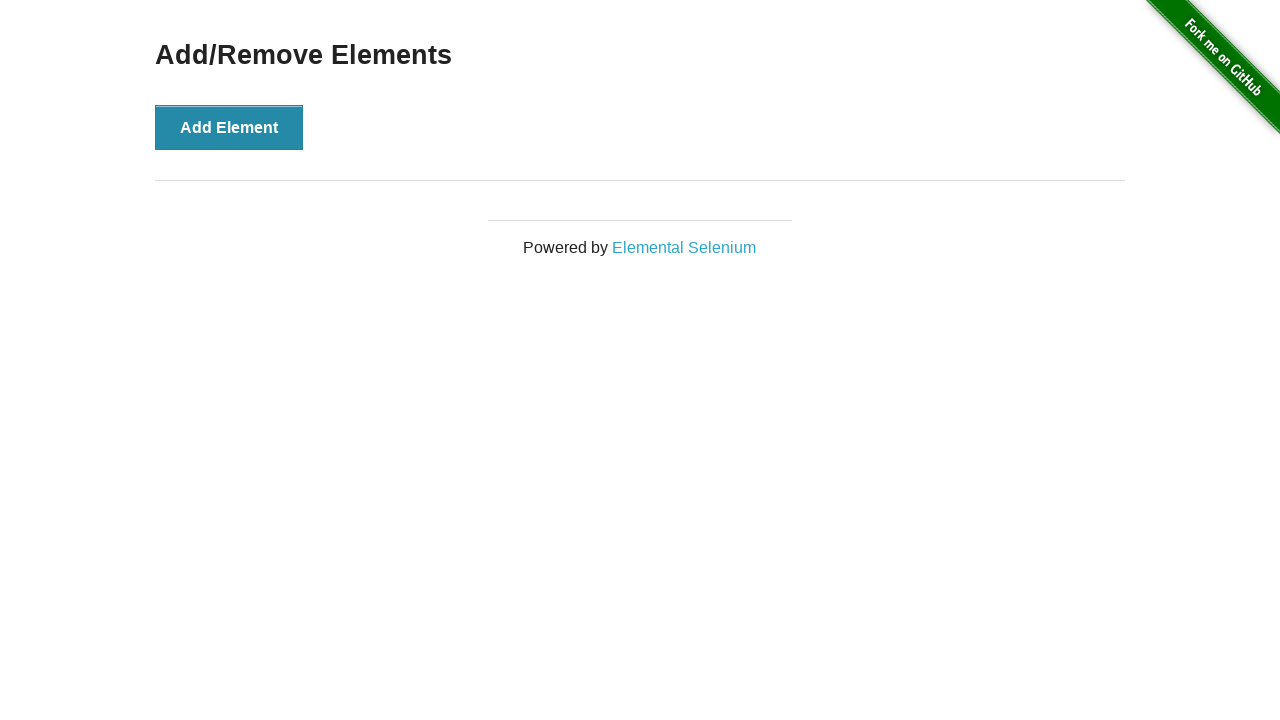

Verified Delete button is no longer visible after deletion
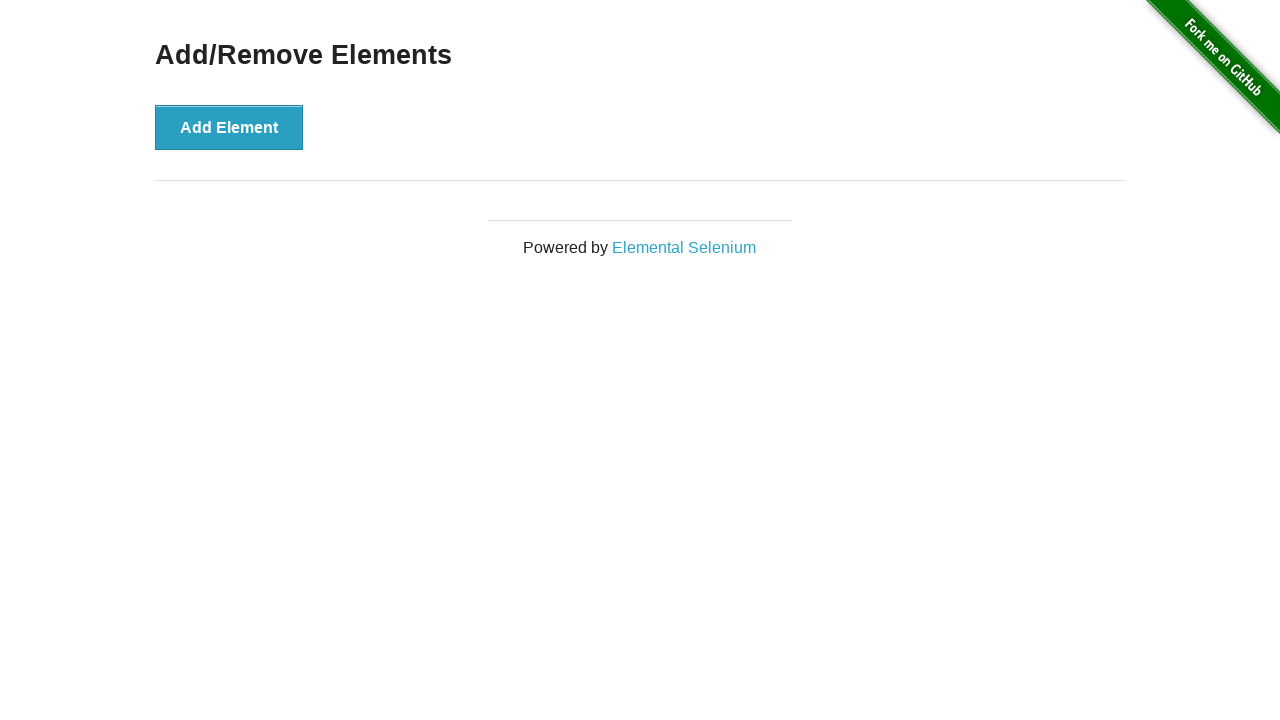

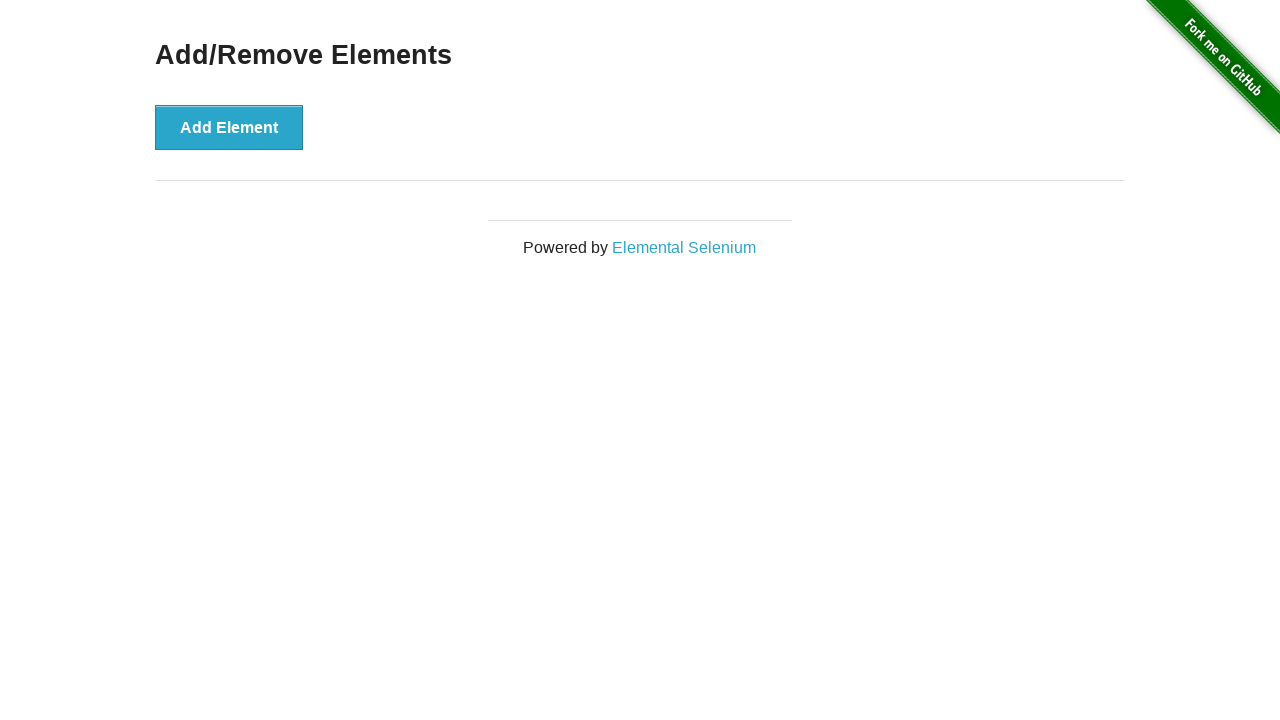